Tests that the online top-up section on the MTS Belarus homepage displays the correct title text "Онлайн пополнение без комиссии" (Online top-up without commission)

Starting URL: https://mts.by/

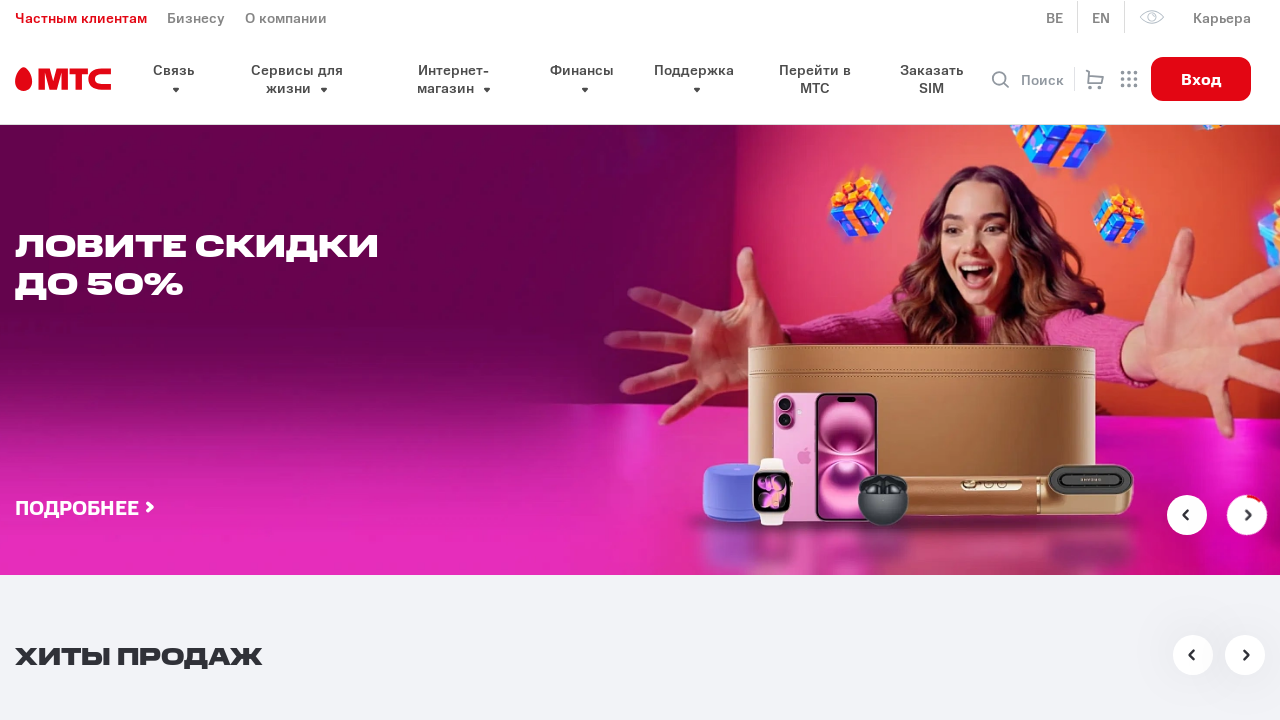

Navigated to MTS Belarus homepage
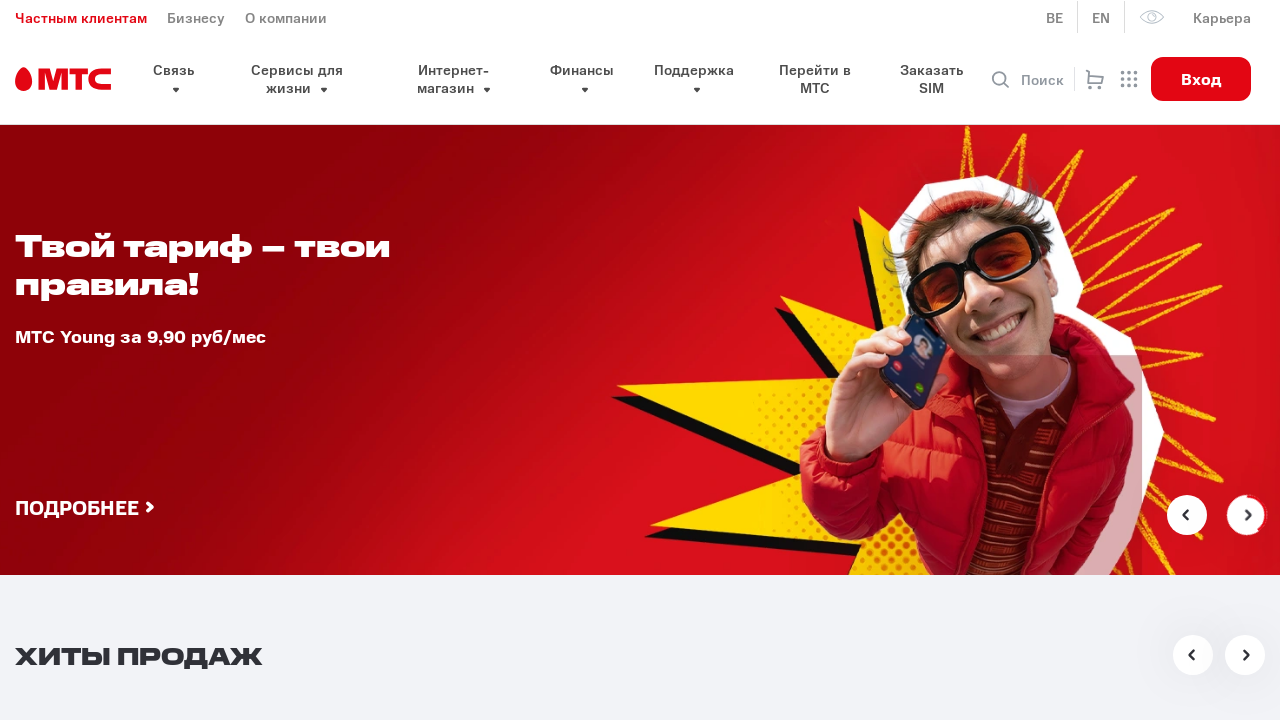

Online top-up block is now visible
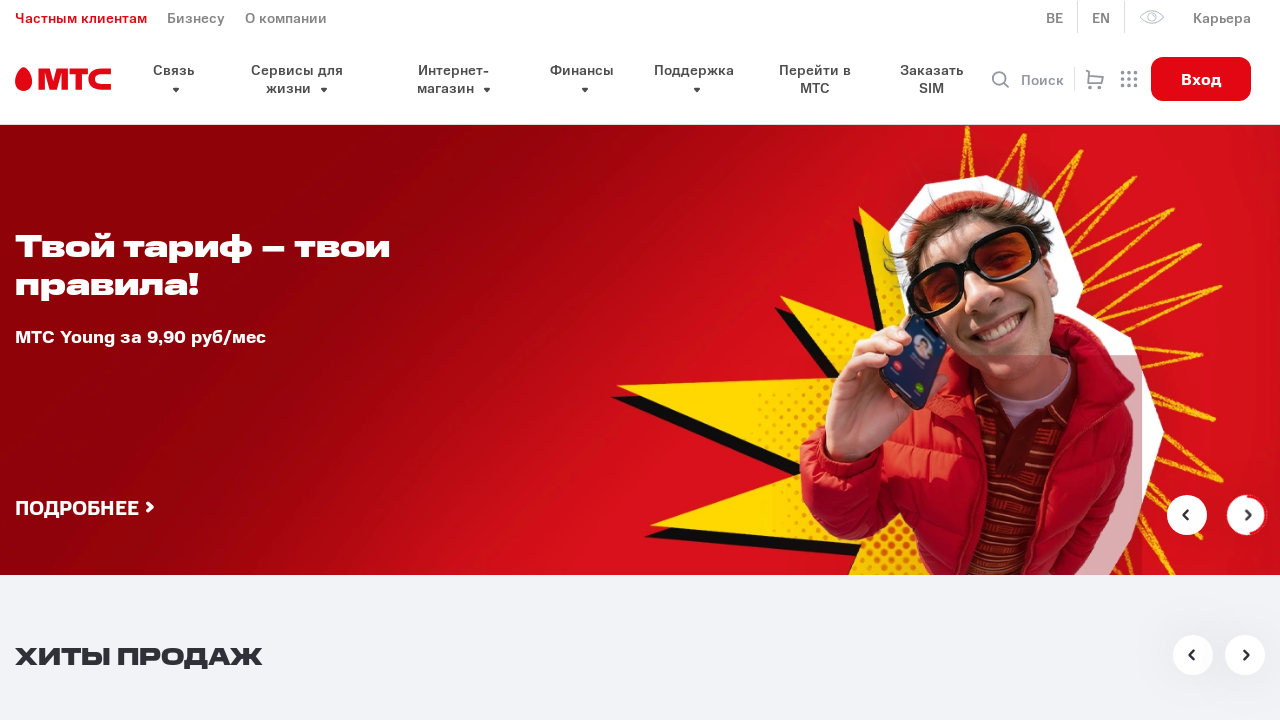

Retrieved text content from online top-up block: '
			Онлайн пополнение без комиссии
			
				
					
						
							
							Услуги связи
							Домашний интернет
							Рассрочка
							Задолженность
						
					
					
						 Услуги связи
								
									
									
								
						 Услуги связиДомашний интернетРассрочкаЗадолженность
					
				
				

					
						
							
							
							+375
						
						
							
							Руб.
							
						
						
							
							
						
						Продолжить
					

					
						
							
							+375
							
						
						
							
							Руб.
							
						
						
							
							
						
						Продолжить
					

					
						
							
						
						
							
							Руб.
						
						
							
							 
						
						Продолжить
					

					
						
							
							
						
						
							
							Руб.
							
						
						
							
							 
						
						Продолжить
					

				
			
			
				
					
					
					
					
					
					
				
			Подробнее о сервисе
		'
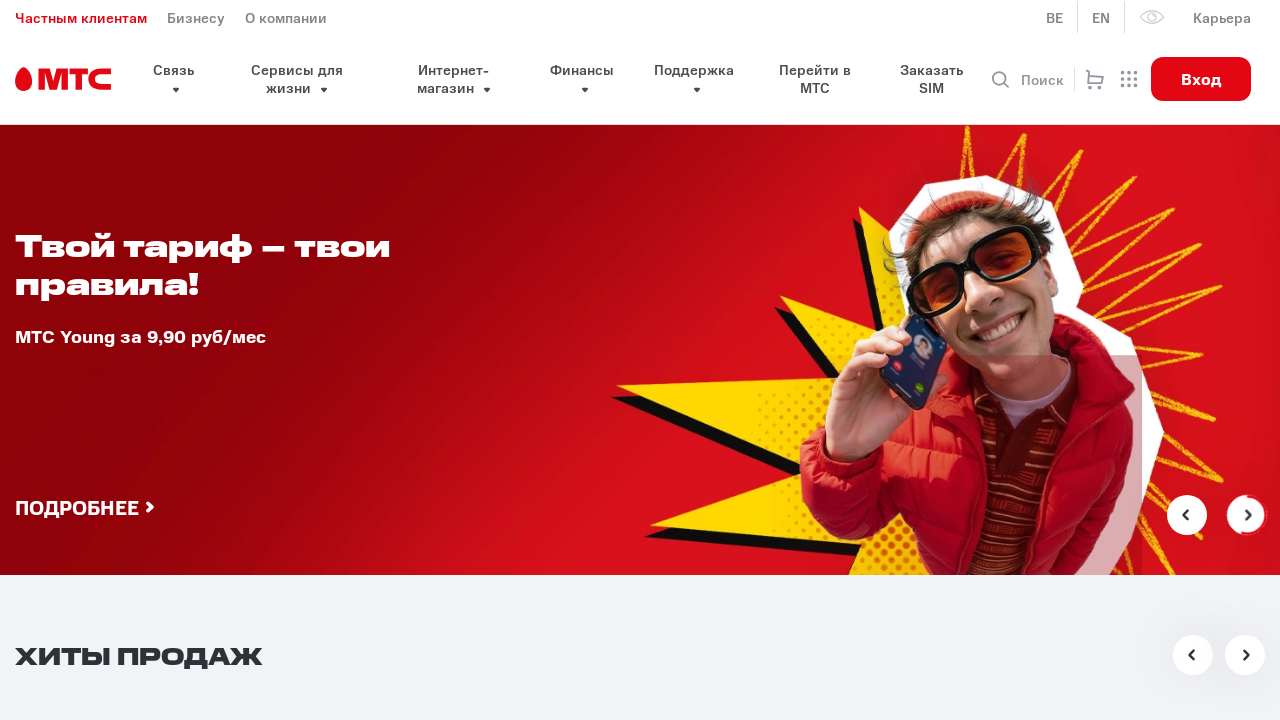

Verified that block contains expected title 'Онлайн пополнение без комиссии'
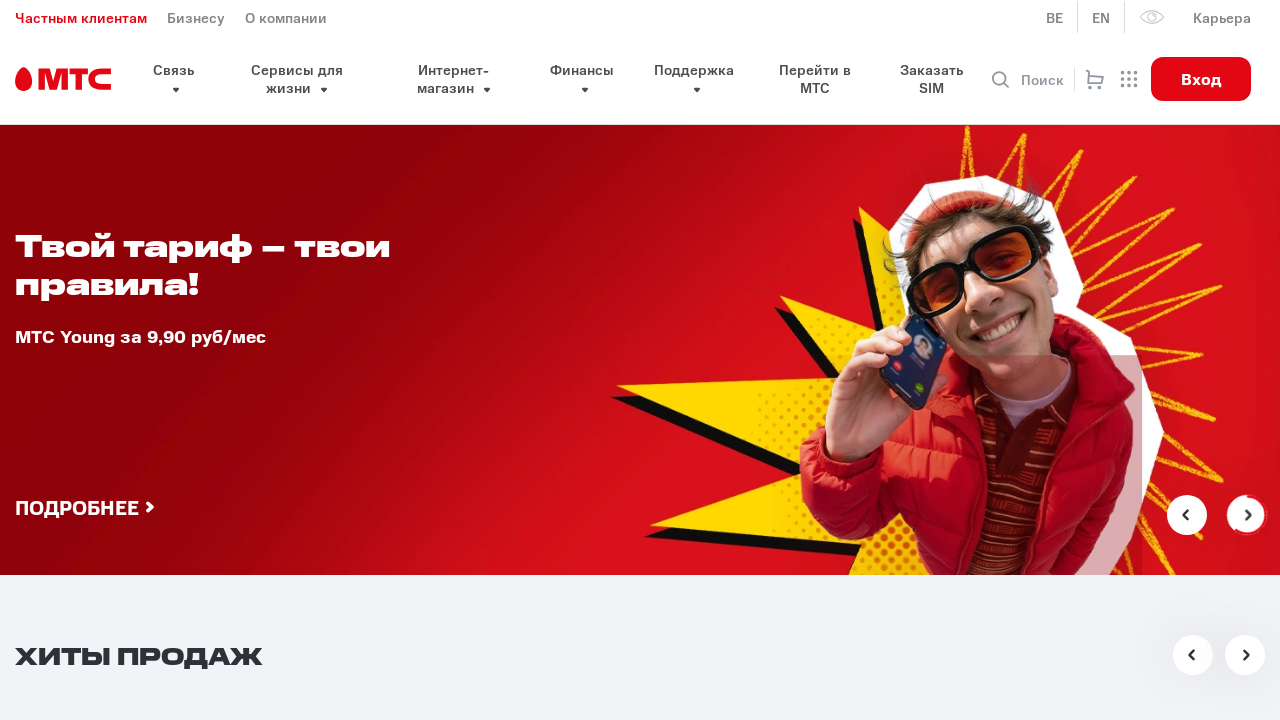

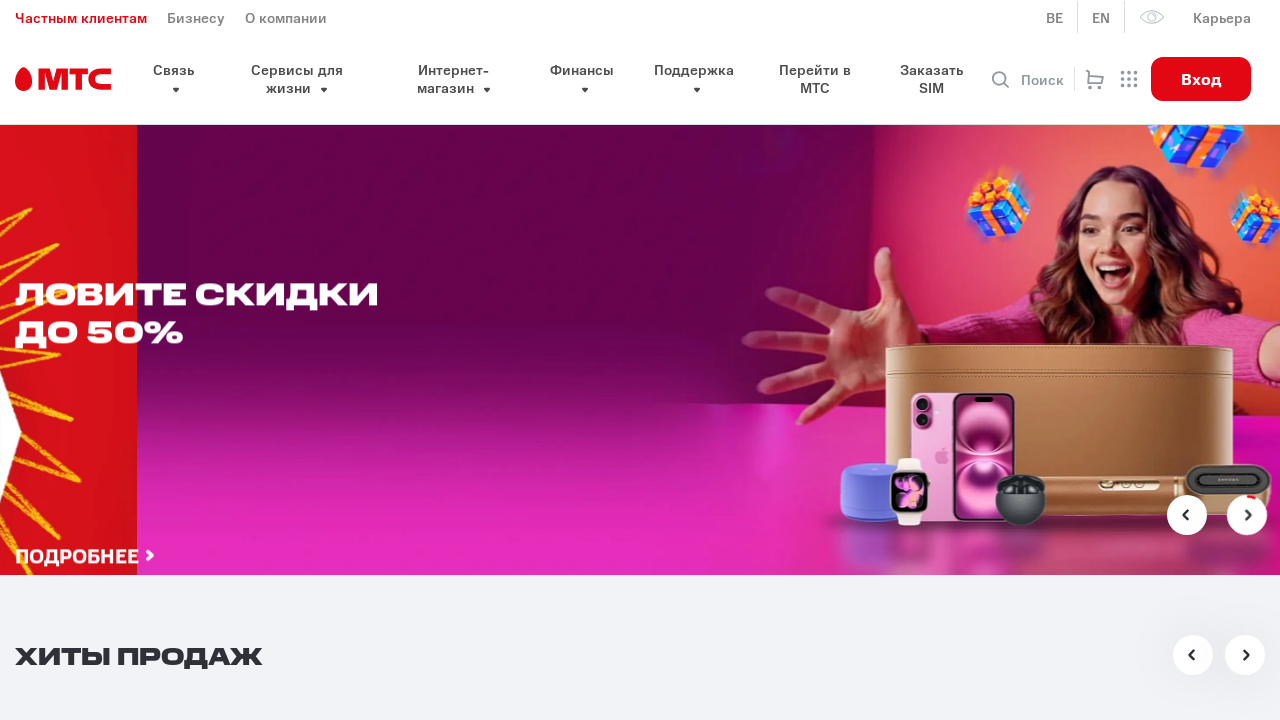